Tests terms and conditions validation by clicking submit without accepting terms and verifying the error message appears

Starting URL: https://www.activetrail.com/free-trial/

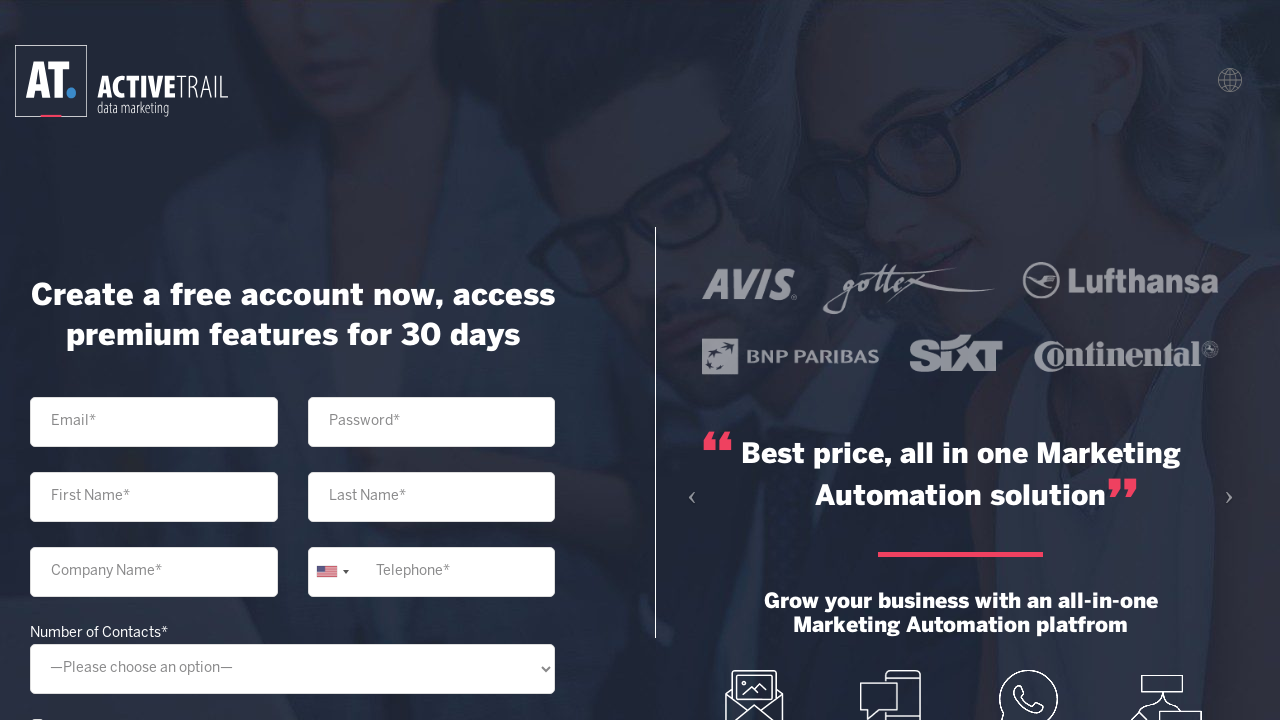

Clicked submit button without accepting terms and conditions at (292, 553) on input[type="submit"]
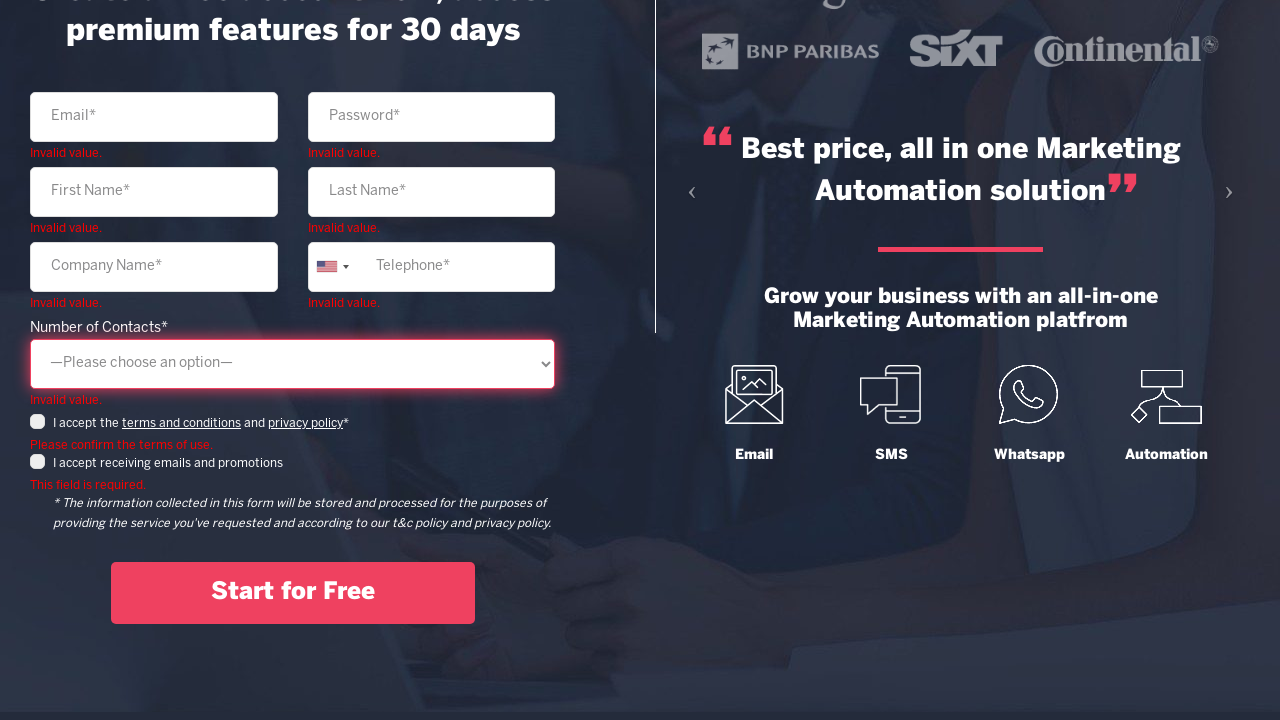

Terms and conditions error message appeared
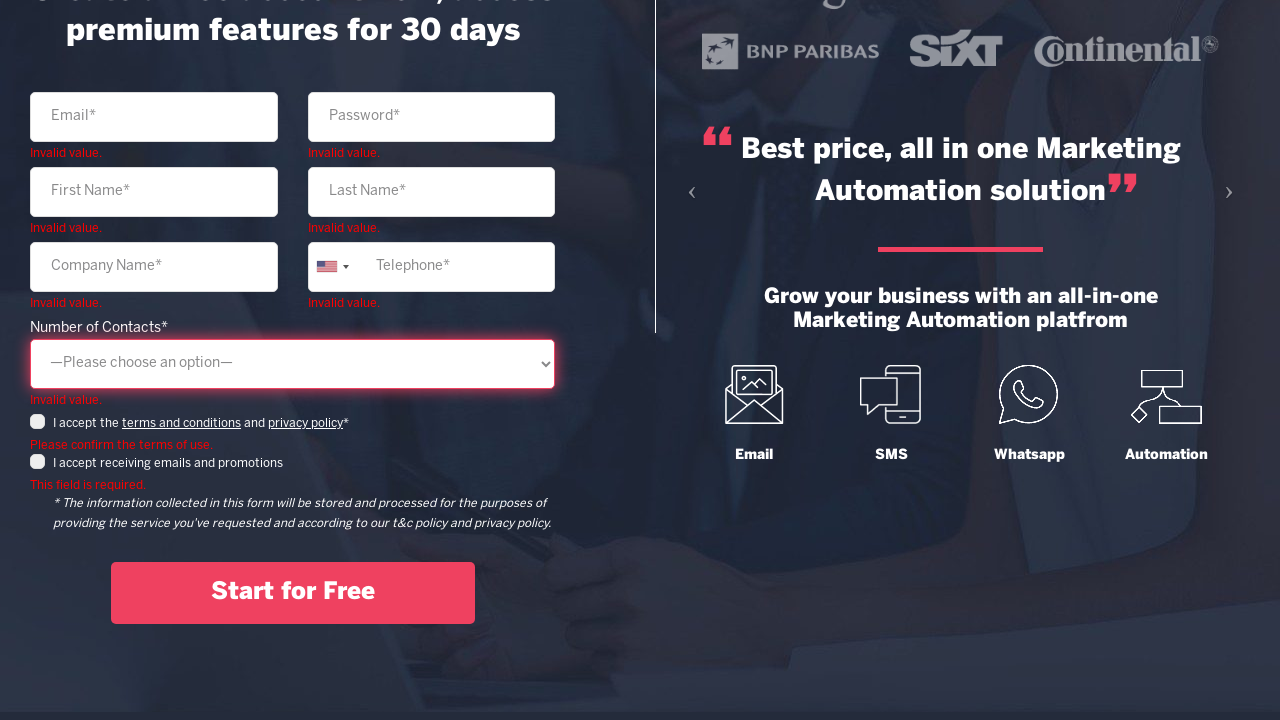

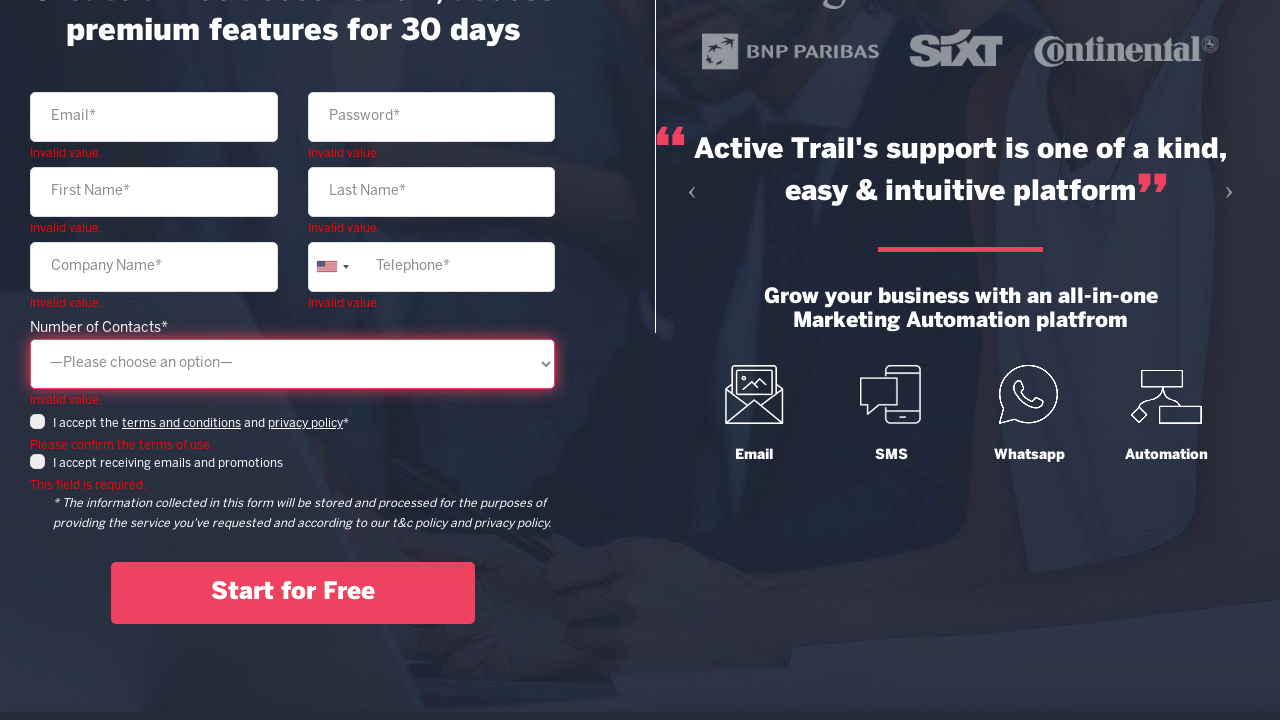